Tests browser window/tab handling by clicking a link that opens a new window, switching to the new window, then switching back to the parent window and verifying the title.

Starting URL: https://the-internet.herokuapp.com/windows

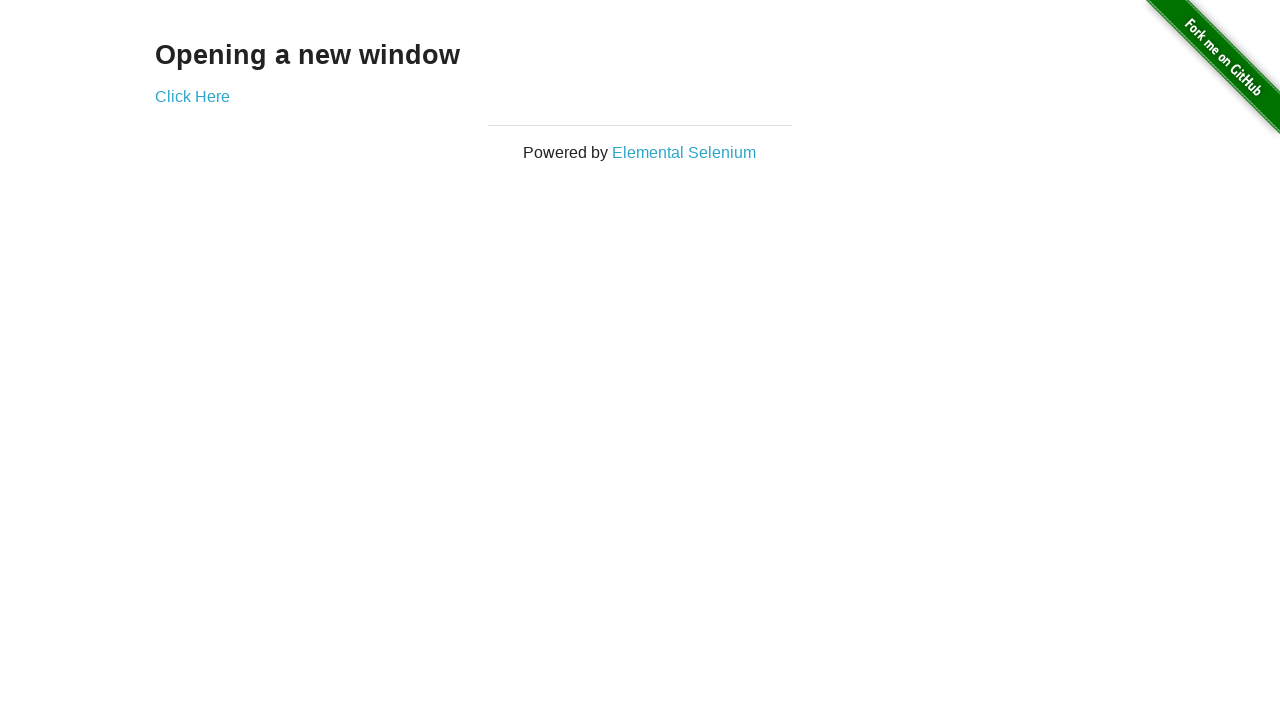

Clicked 'Click Here' link to open new window at (192, 96) on xpath=//a[normalize-space()='Click Here']
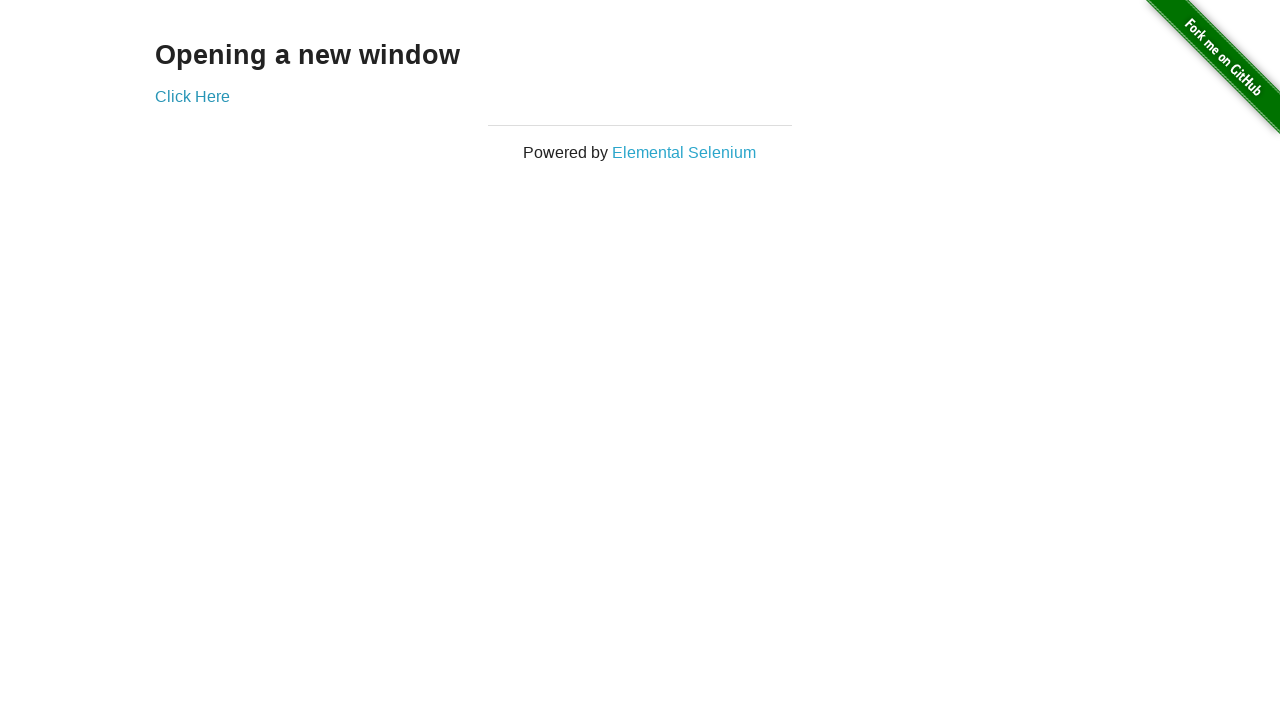

Captured new window/page object
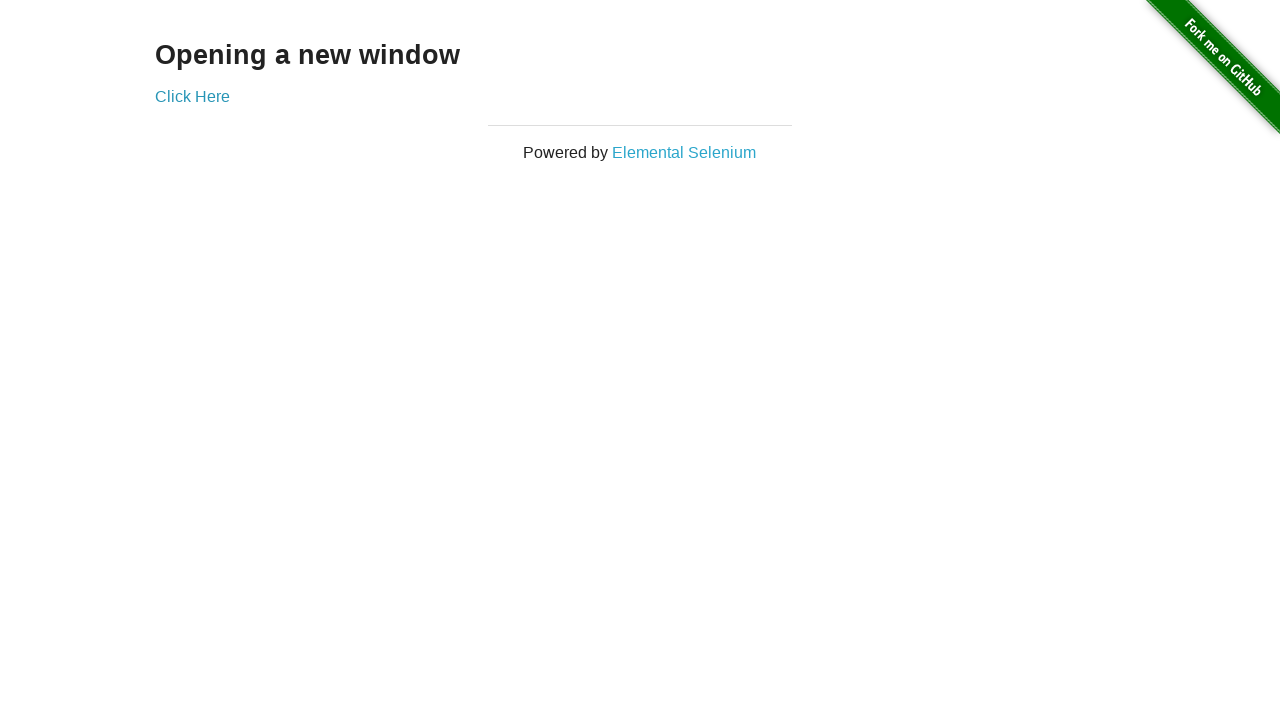

New window finished loading
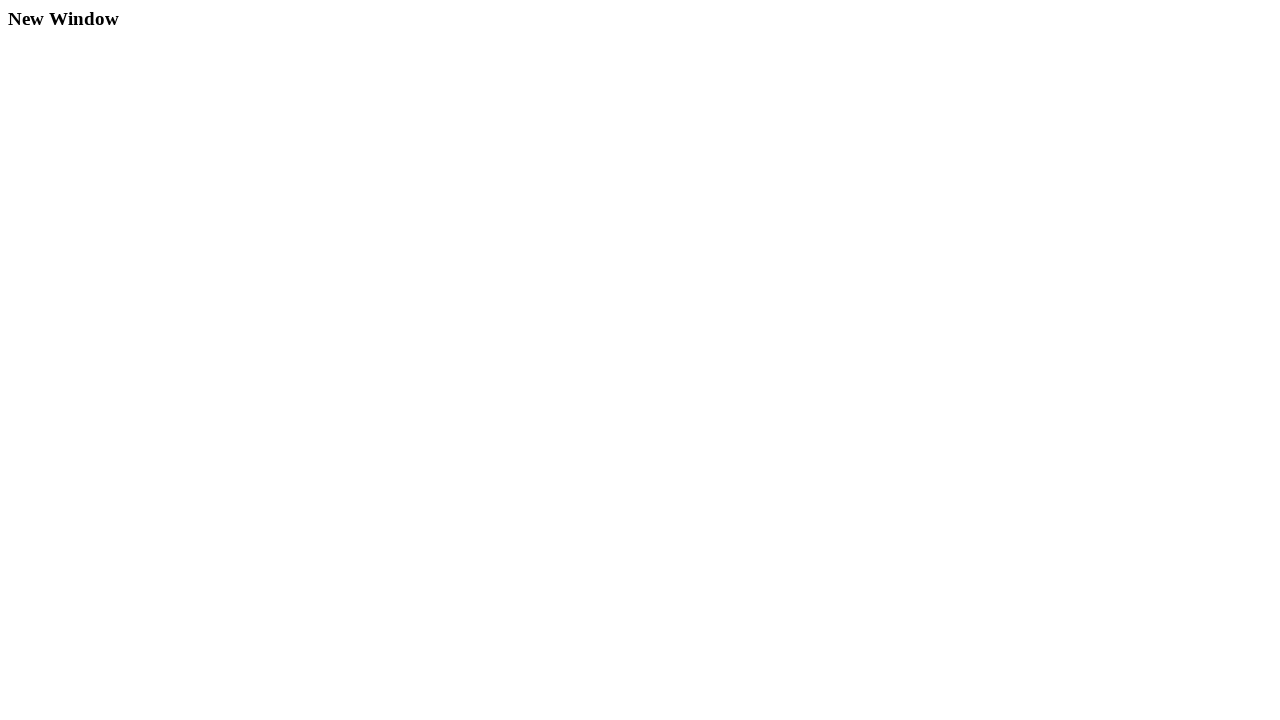

Verified new window title: New Window
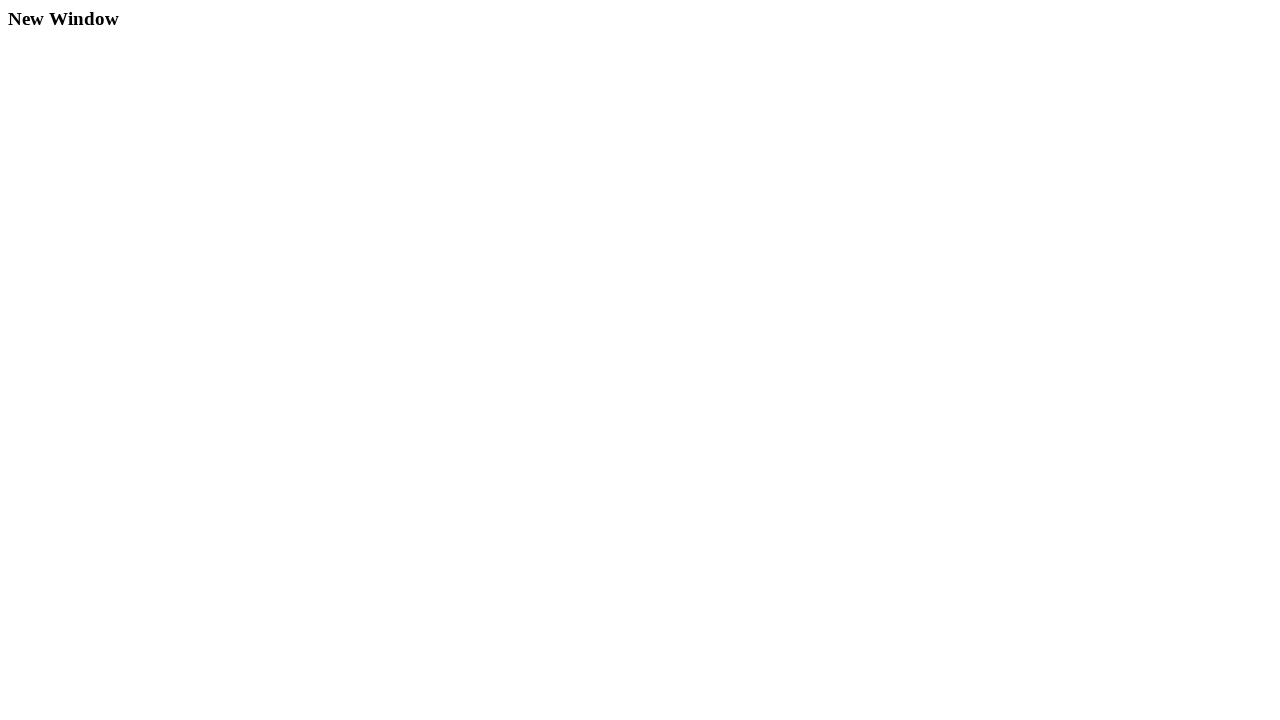

Verified parent window title is 'The Internet'
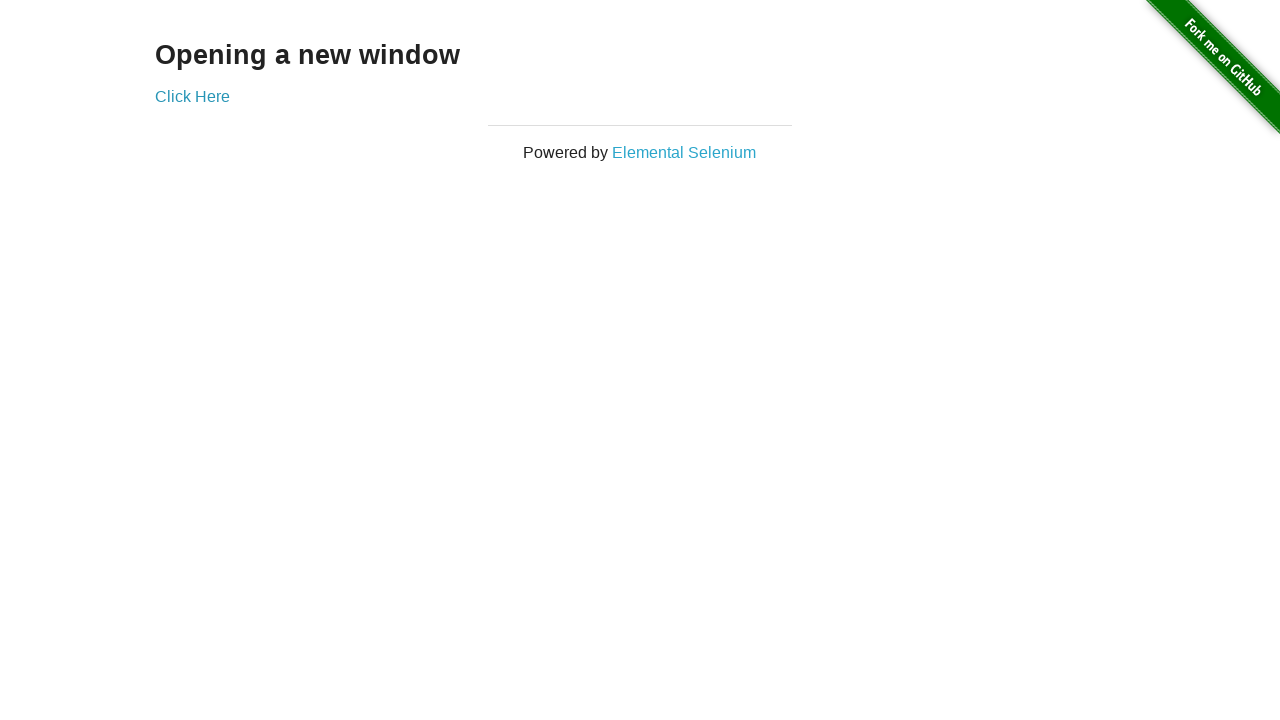

Printed parent window title
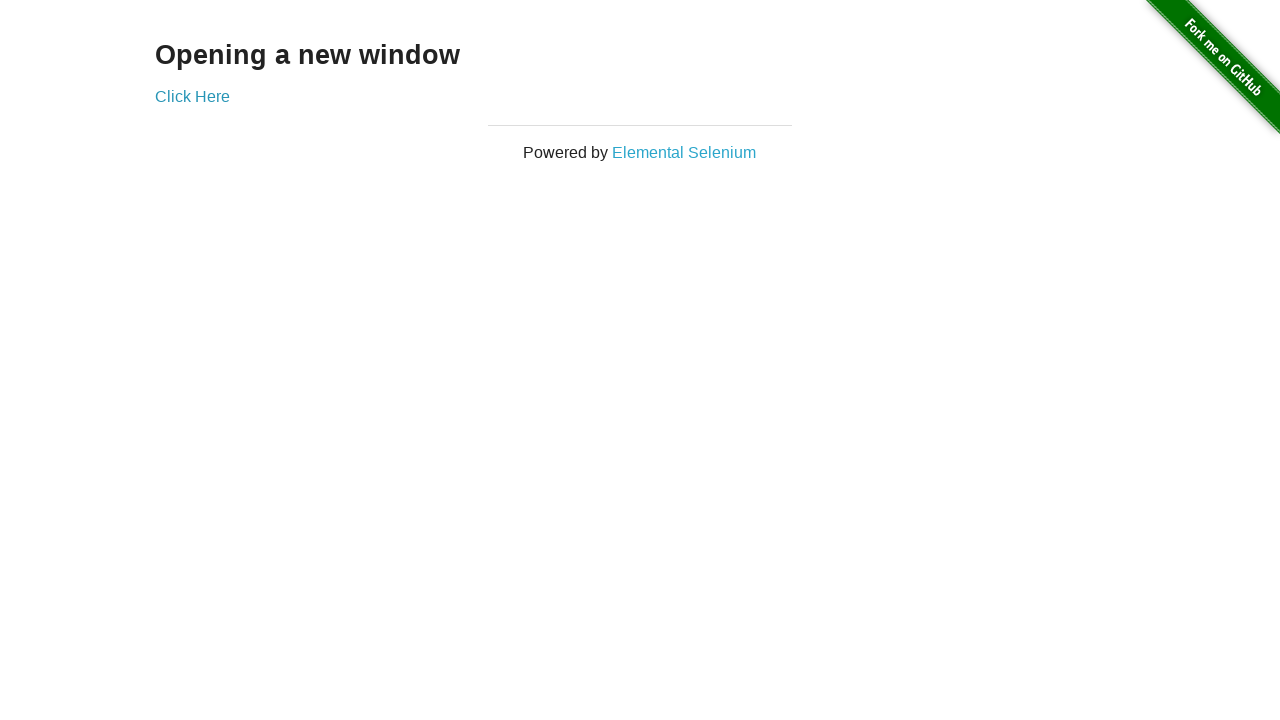

Closed new window
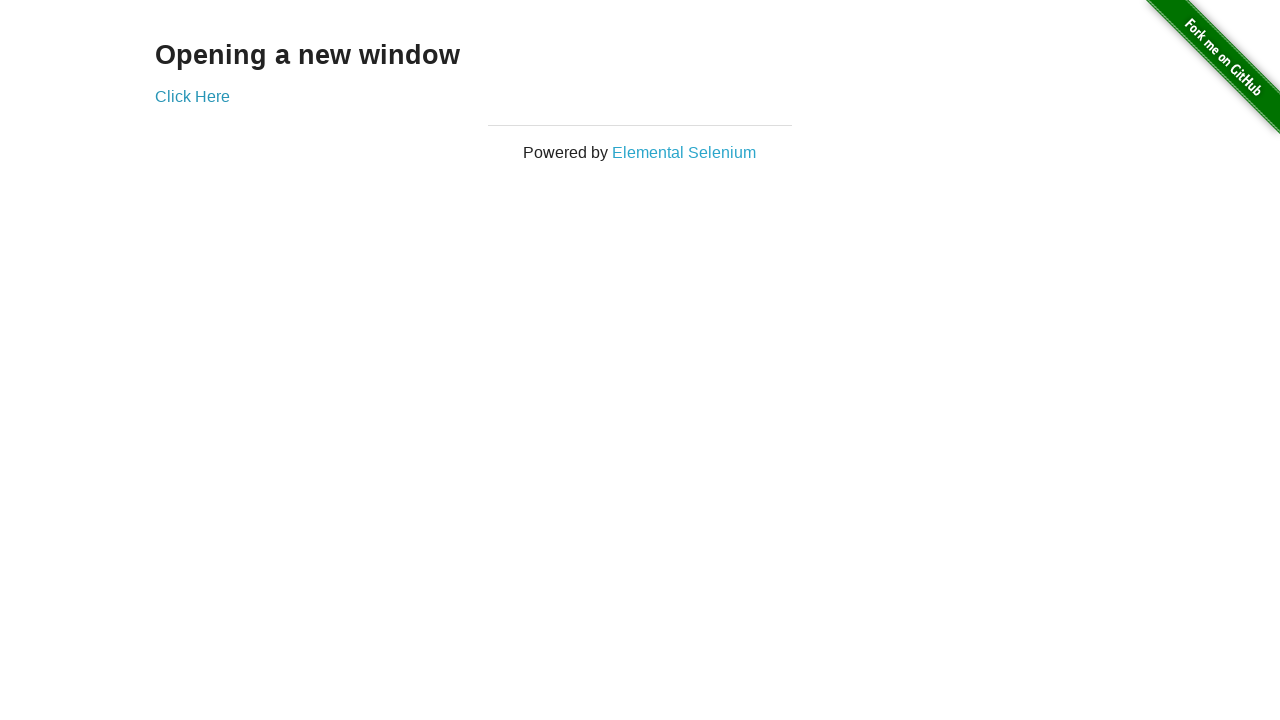

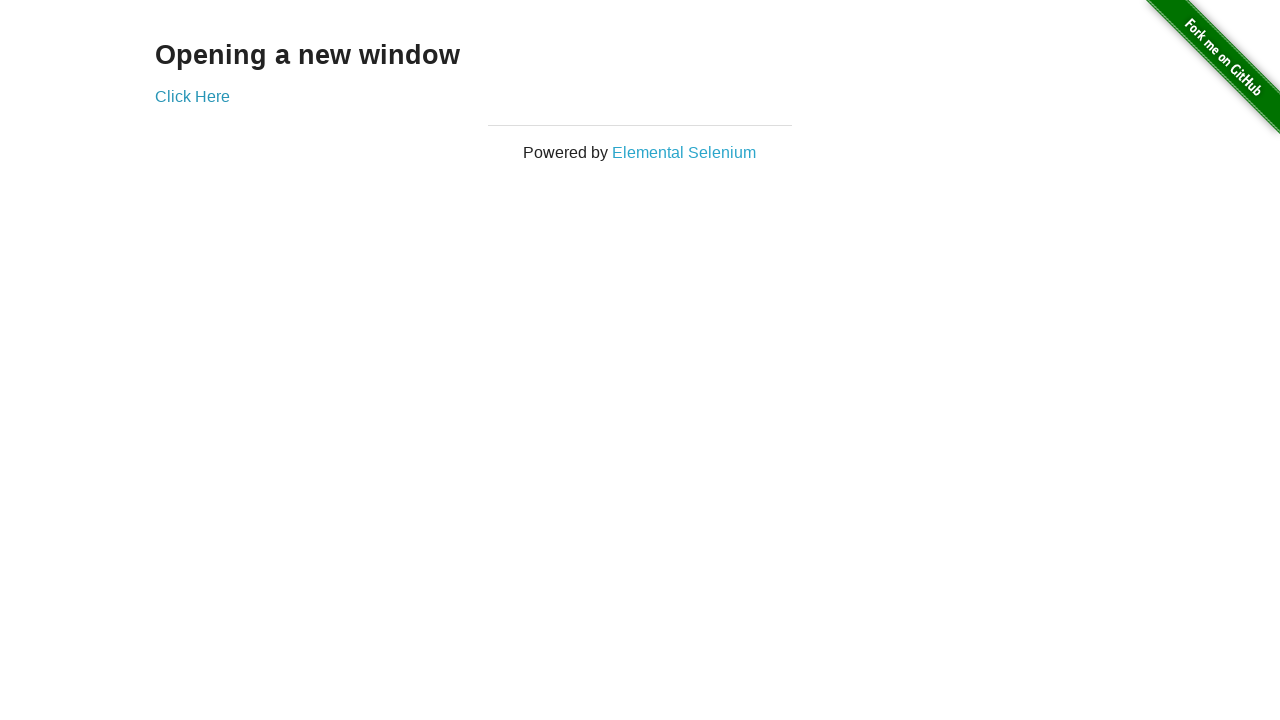